Tests JavaScript alert handling by clicking a button that triggers an alert, reading the alert text, and accepting the alert dialog.

Starting URL: http://tizag.com/javascriptT/javascriptalert.php

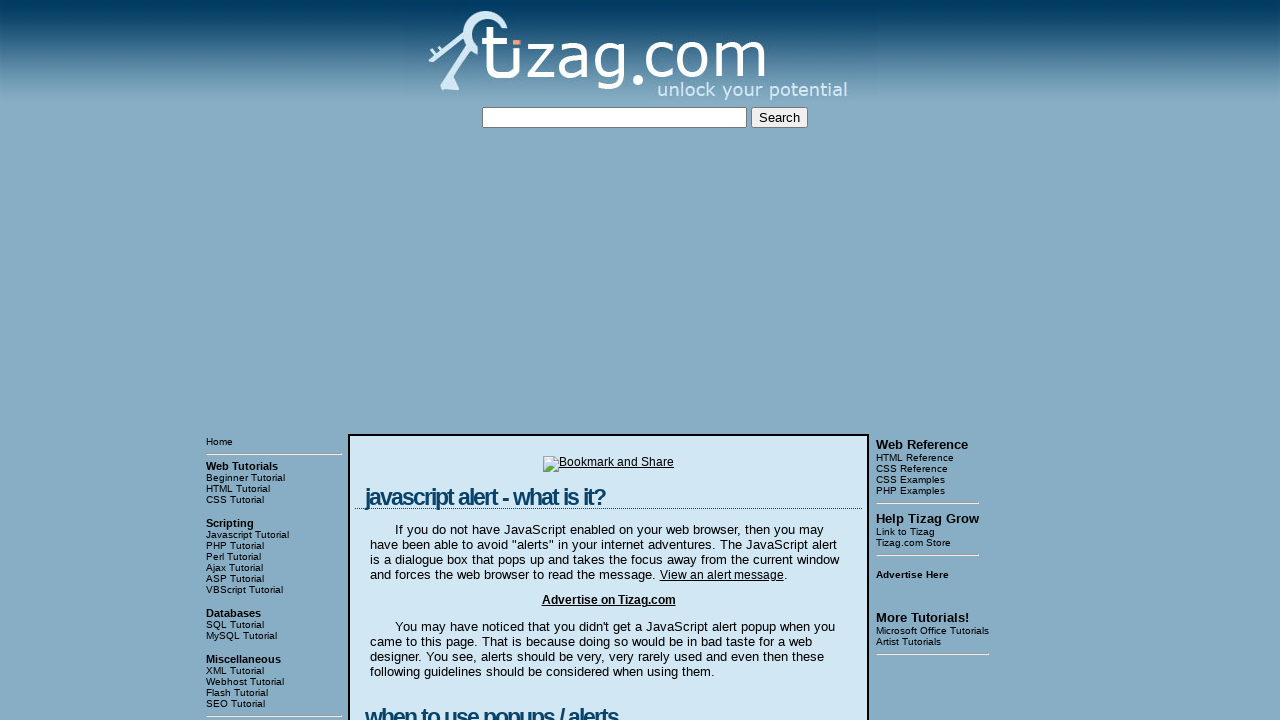

Set up dialog handler to automatically accept alerts
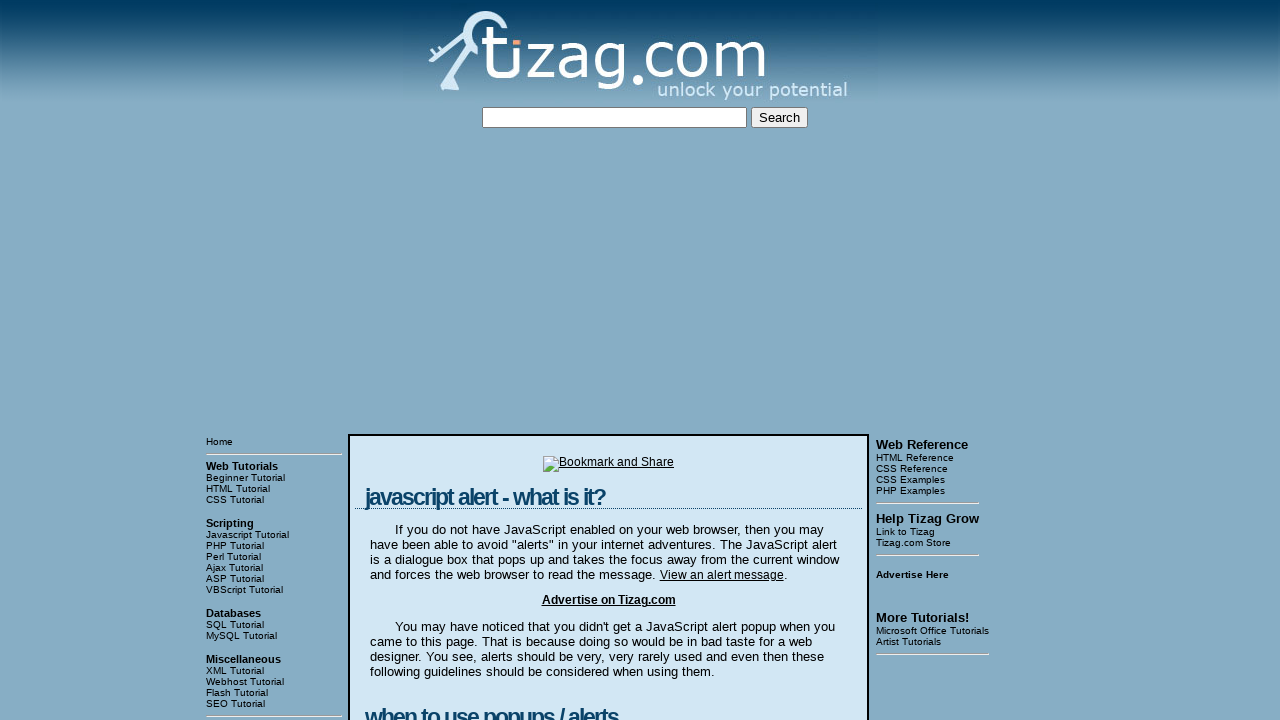

Clicked button to trigger JavaScript alert at (428, 361) on xpath=//html/body/table[3]/tbody/tr[1]/td[2]/table/tbody/tr/td/div[4]/form/input
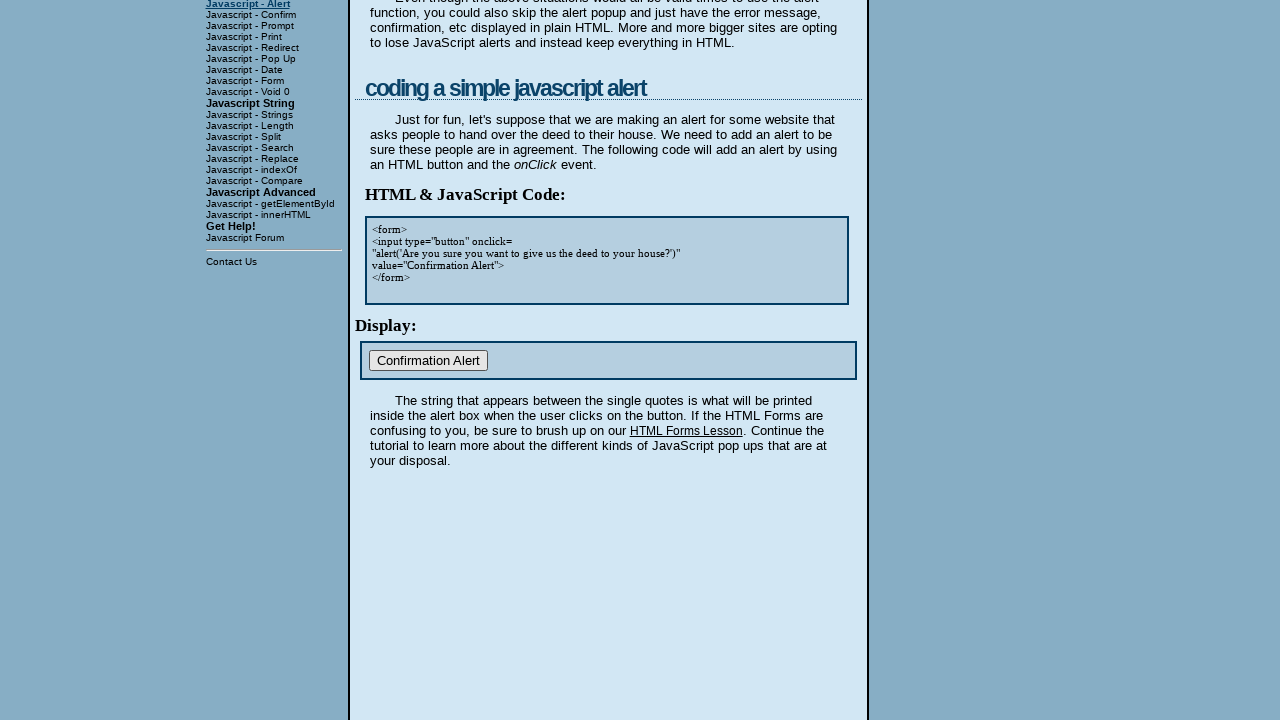

Waited for alert dialog to be handled
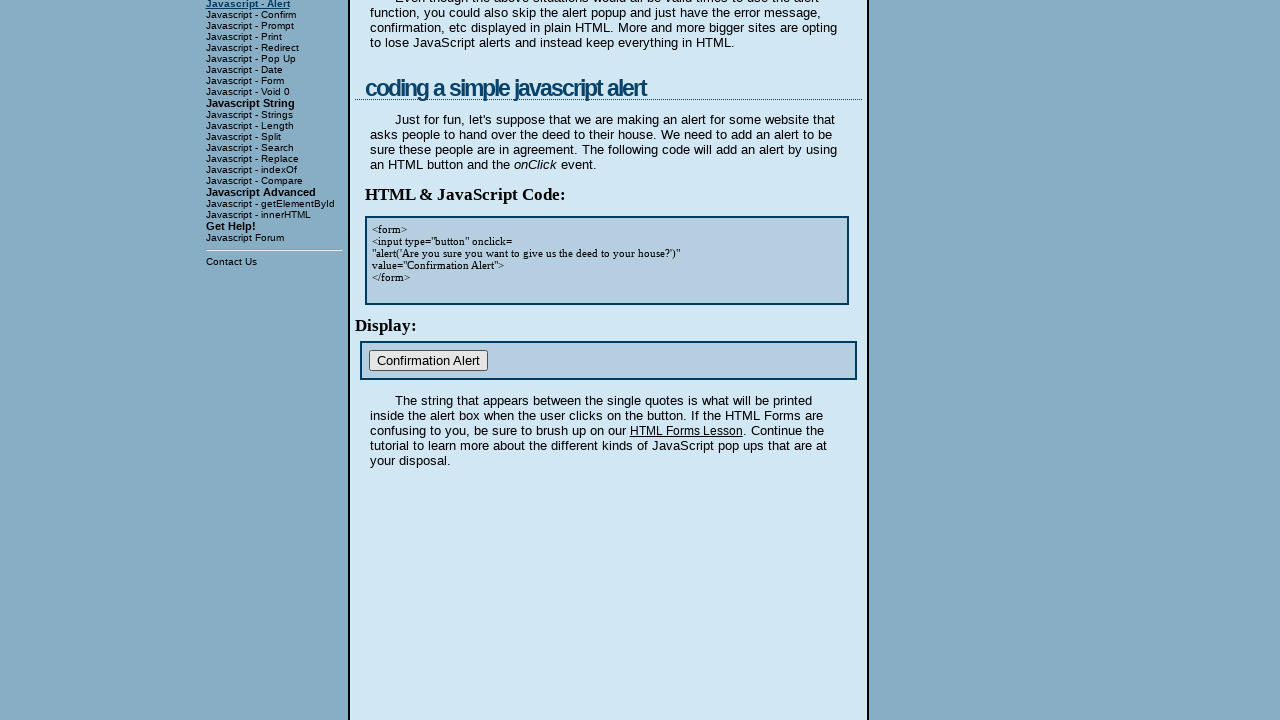

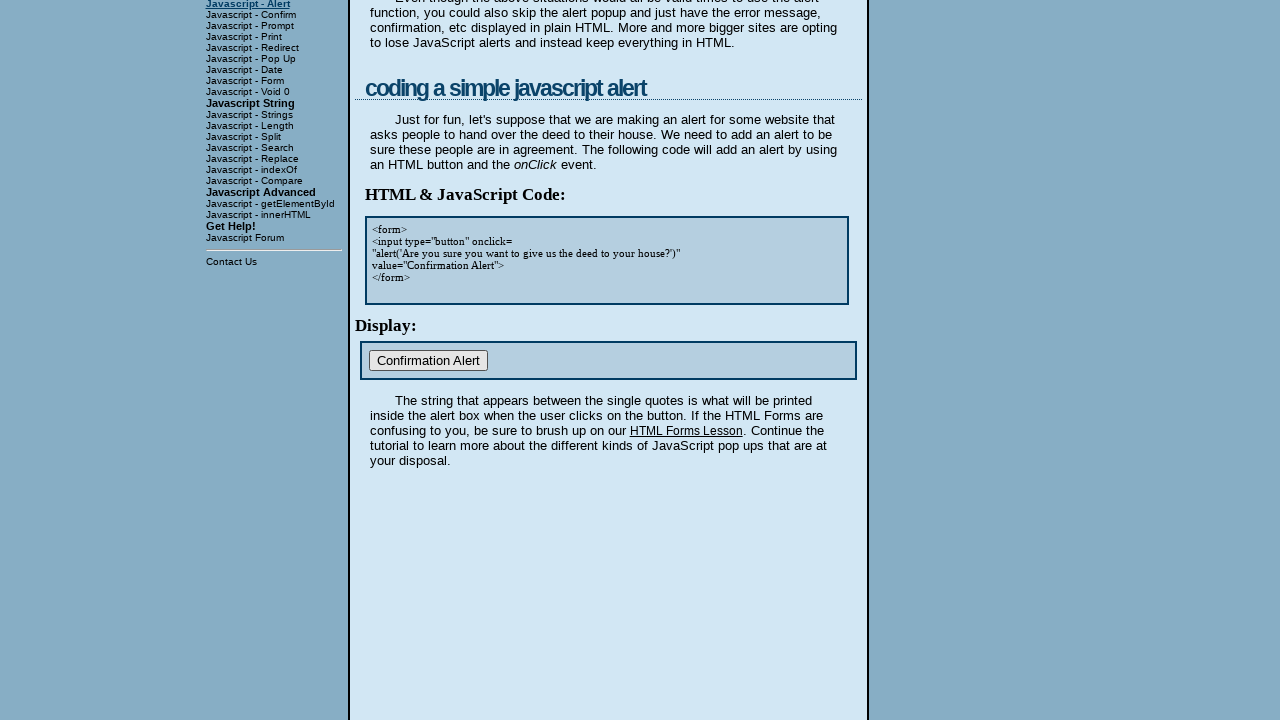